Navigates to a demo page and scrolls until a specific textarea element is visible

Starting URL: http://manos.malihu.gr/repository/custom-scrollbar/demo/examples/complete_examples.html

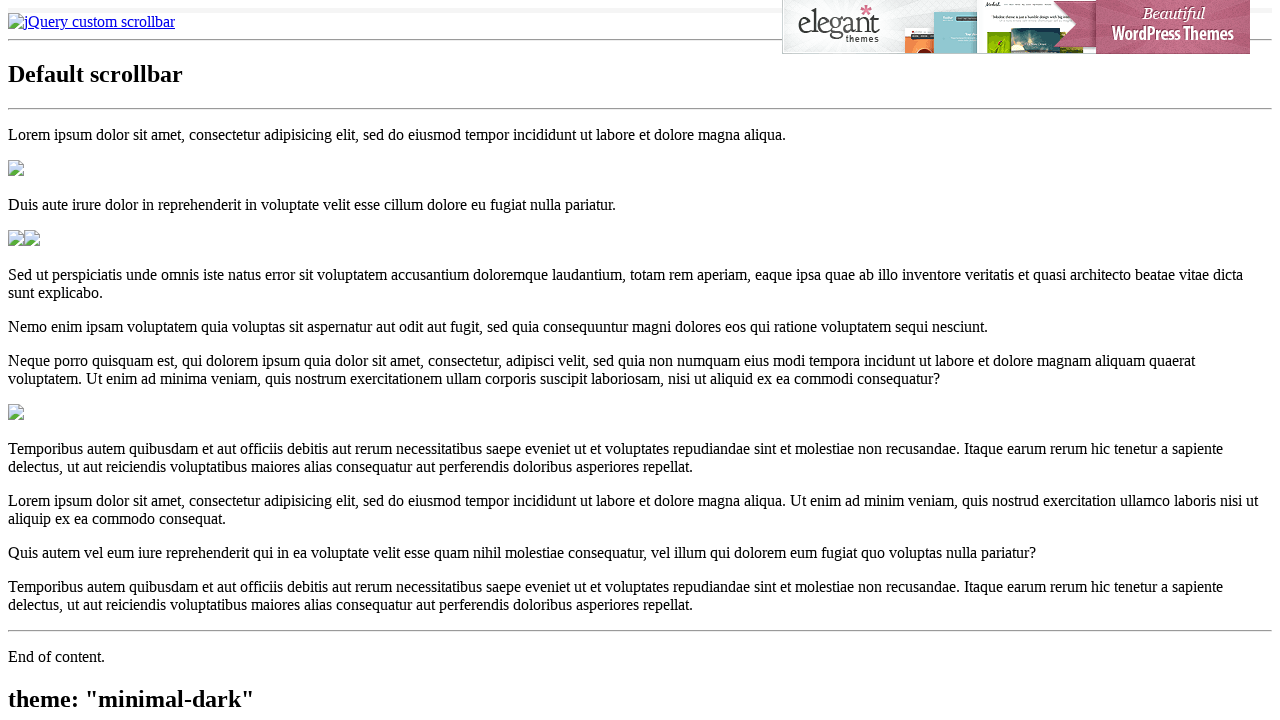

Navigated to complete examples demo page
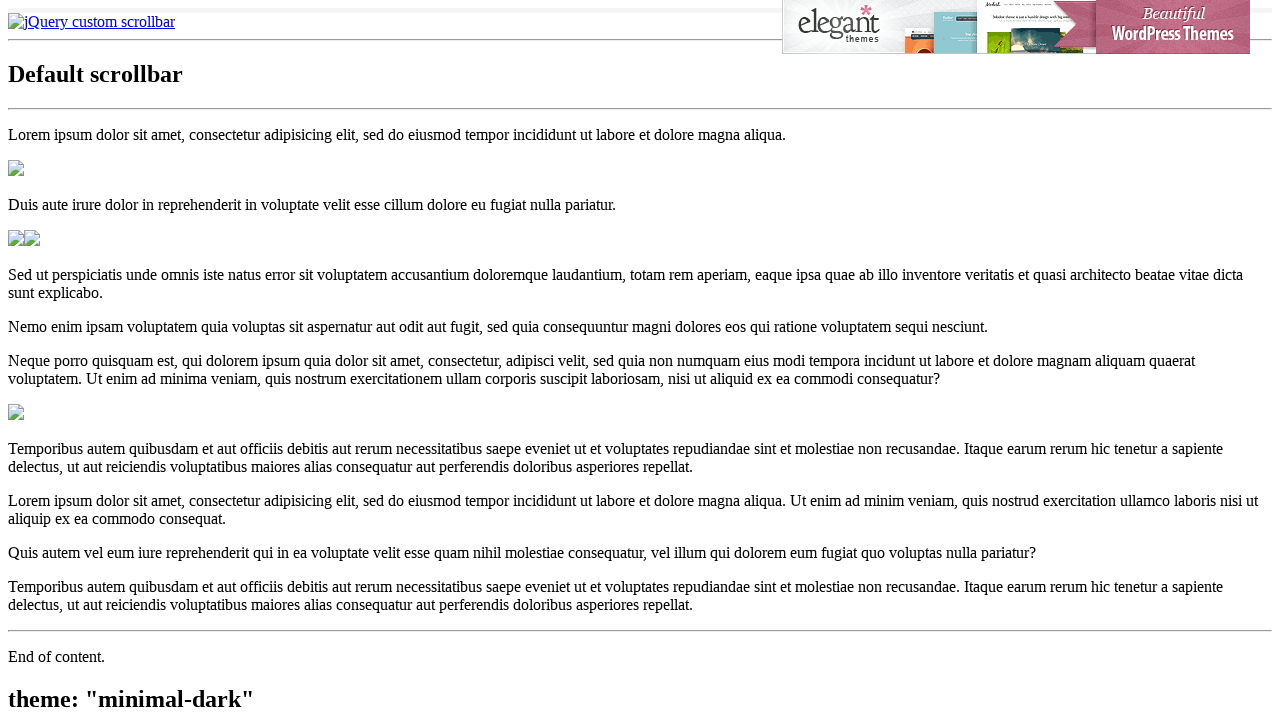

Located textarea element on the page
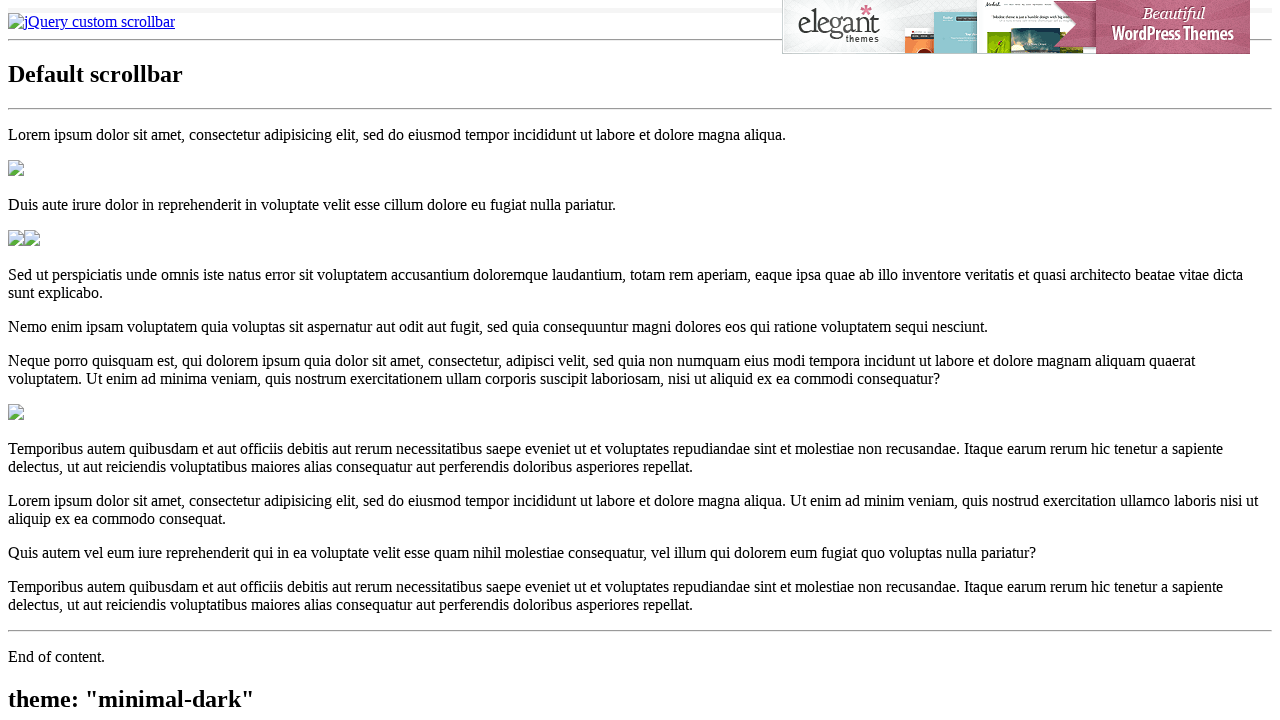

Scrolled to textarea element until it is visible
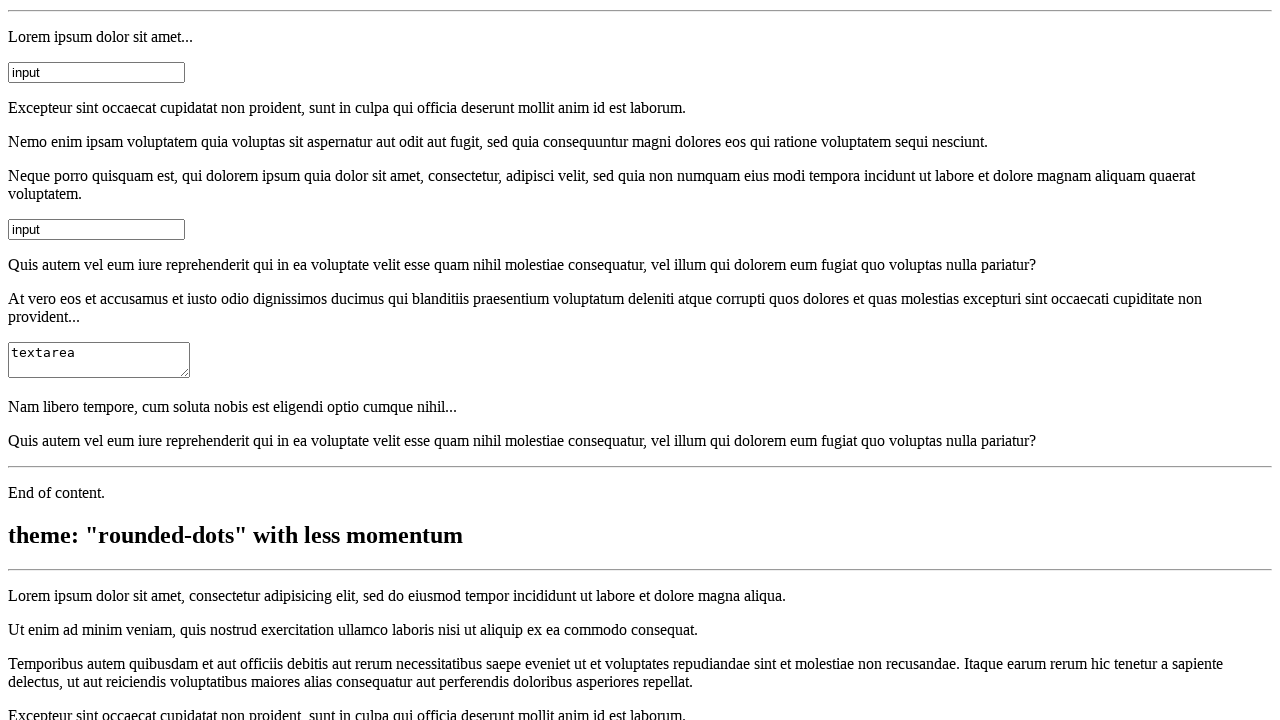

Retrieved text content from textarea element
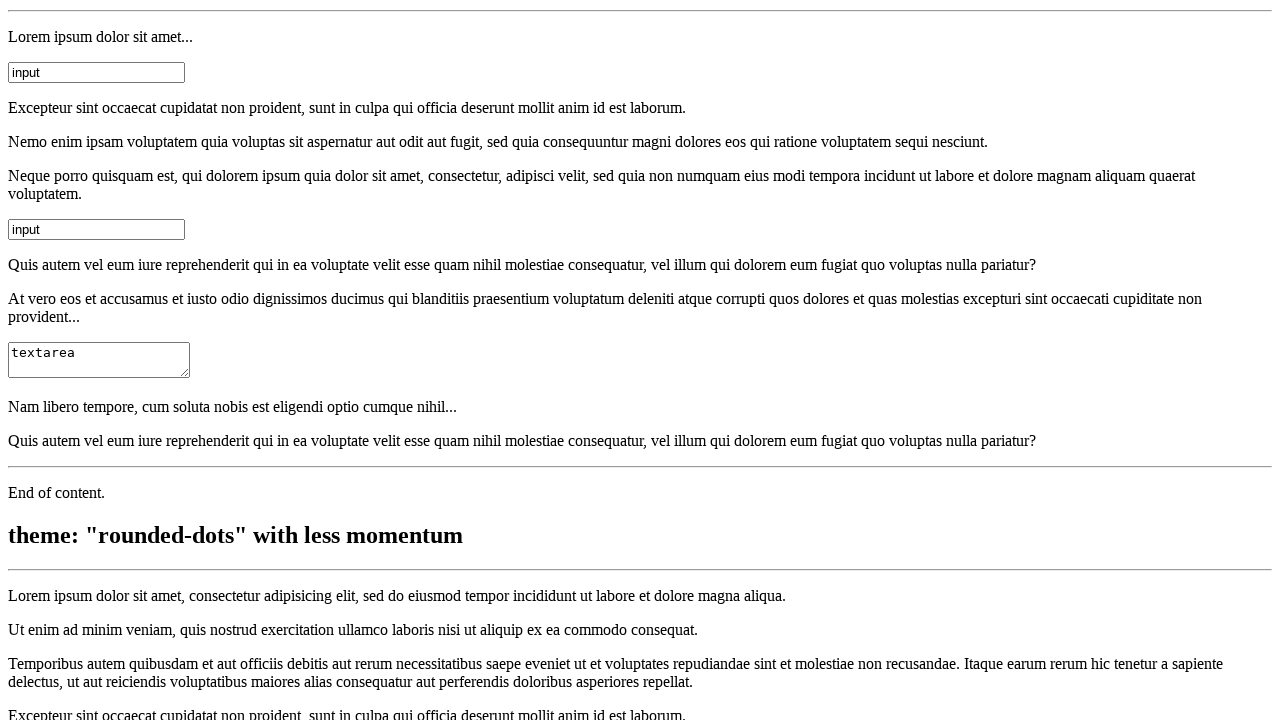

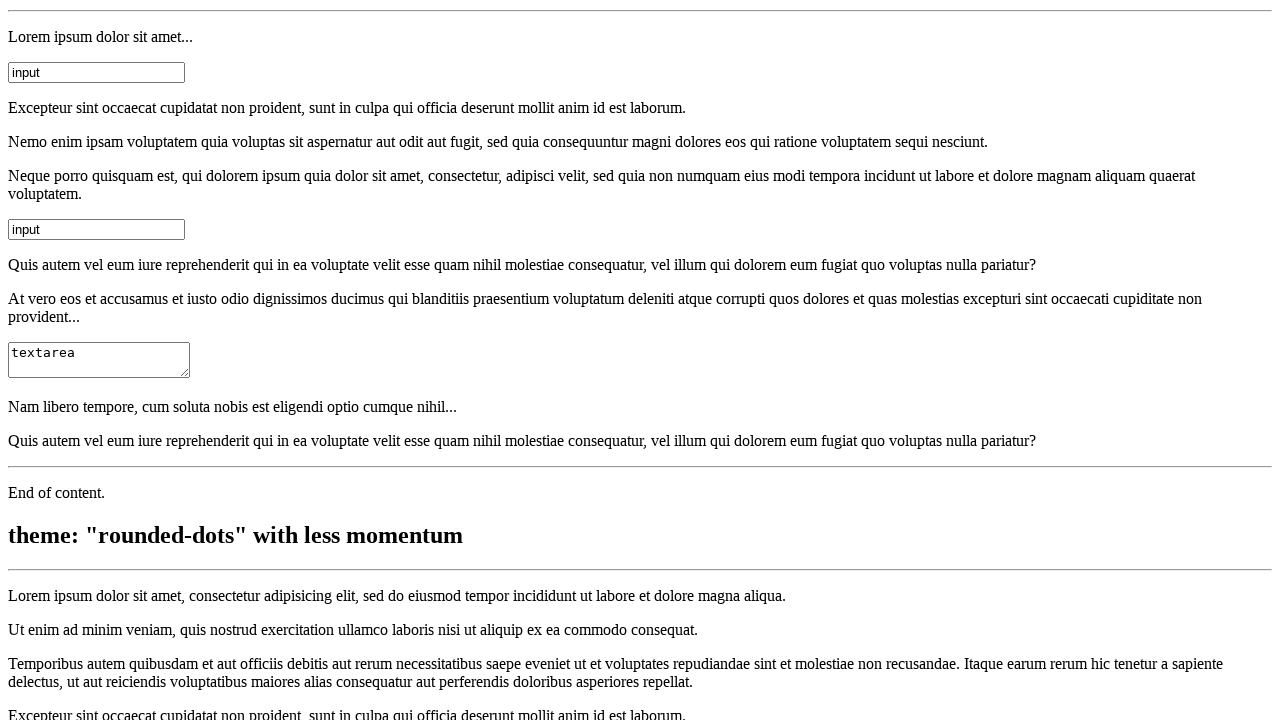